Tests browser navigation functionality on Mozilla Developer Network by navigating between pages, refreshing, and using back/forward browser controls

Starting URL: https://developer.mozilla.org/en-US/

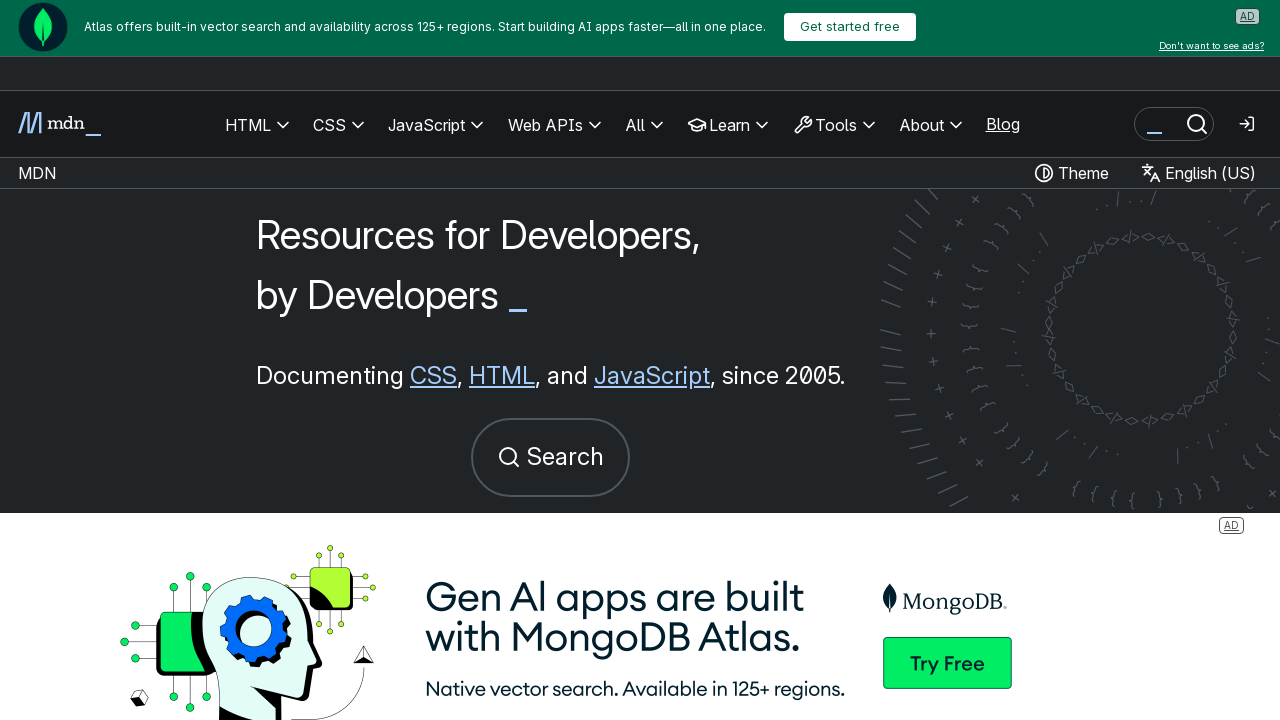

MDN homepage loaded and DOM ready
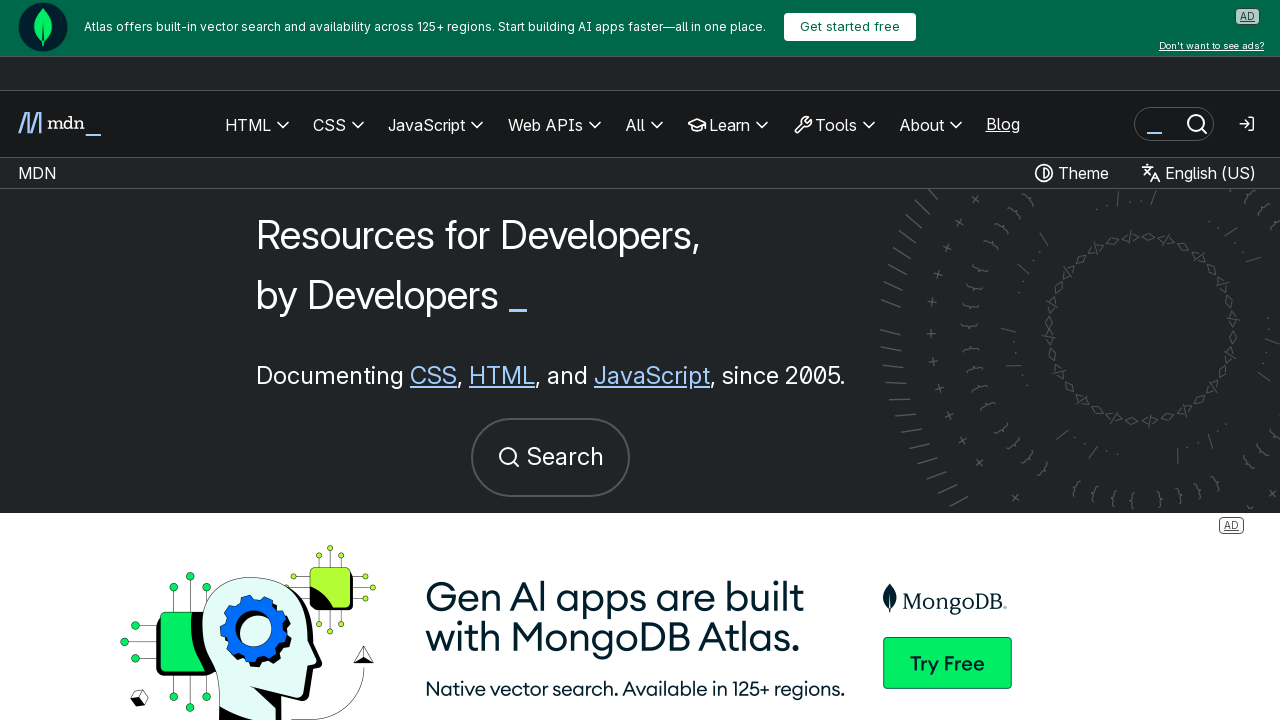

Navigated to HTML5 documentation page
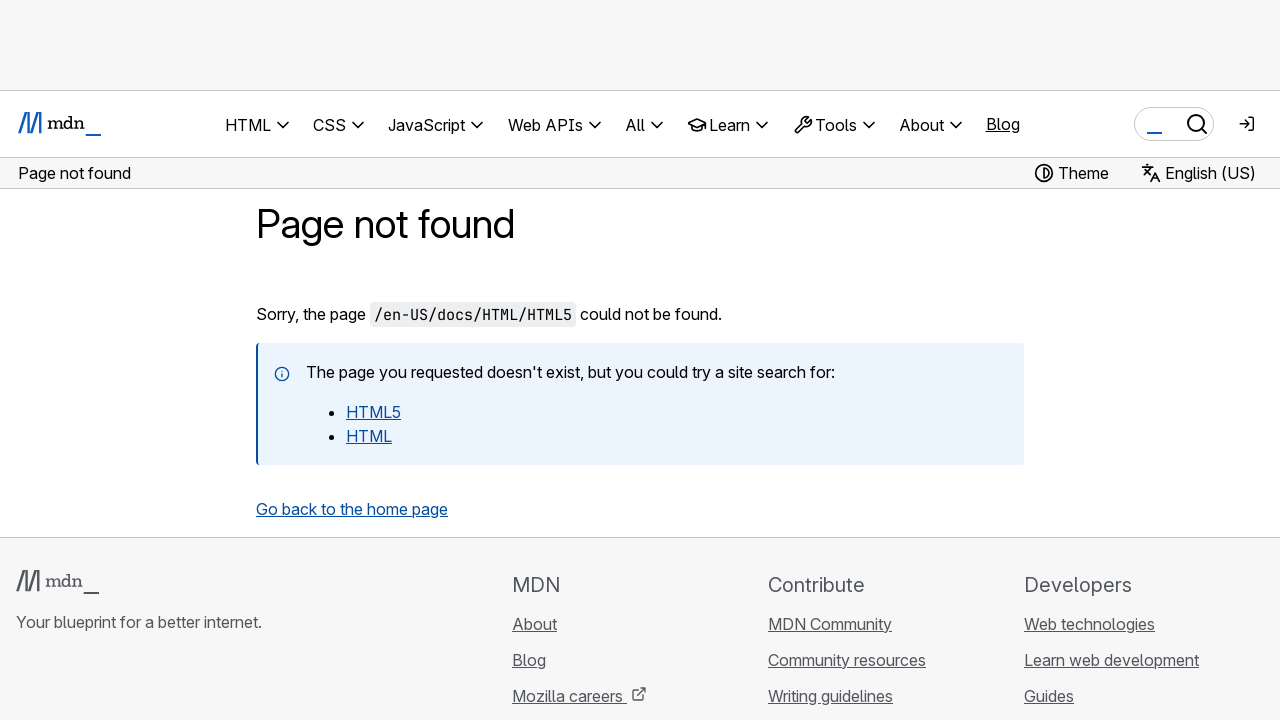

HTML5 page loaded and DOM ready
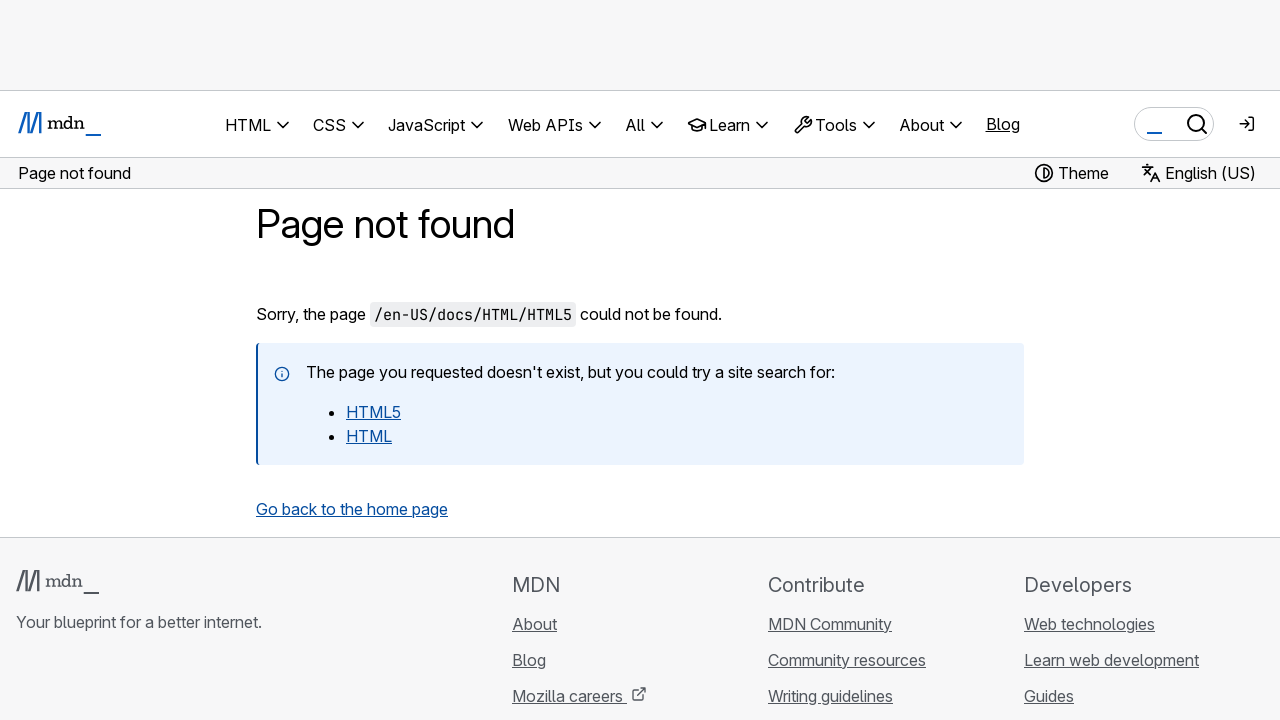

Refreshed the HTML5 page
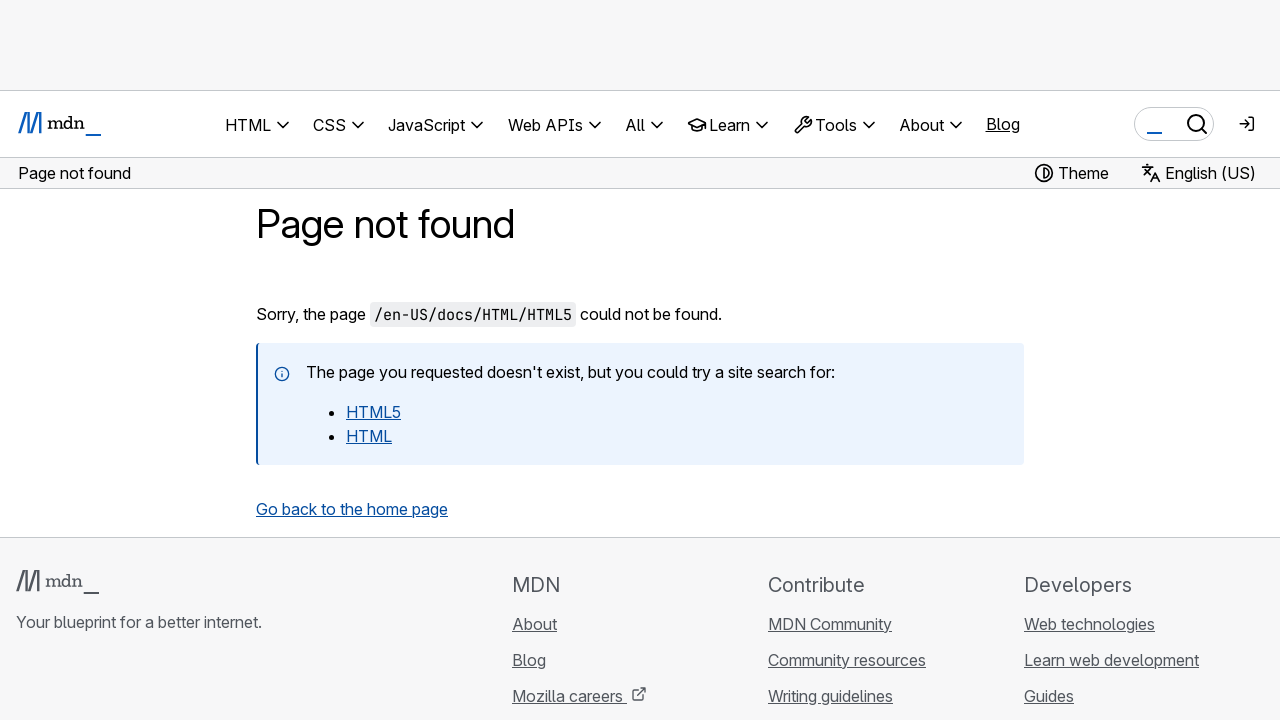

HTML5 page reloaded and DOM ready
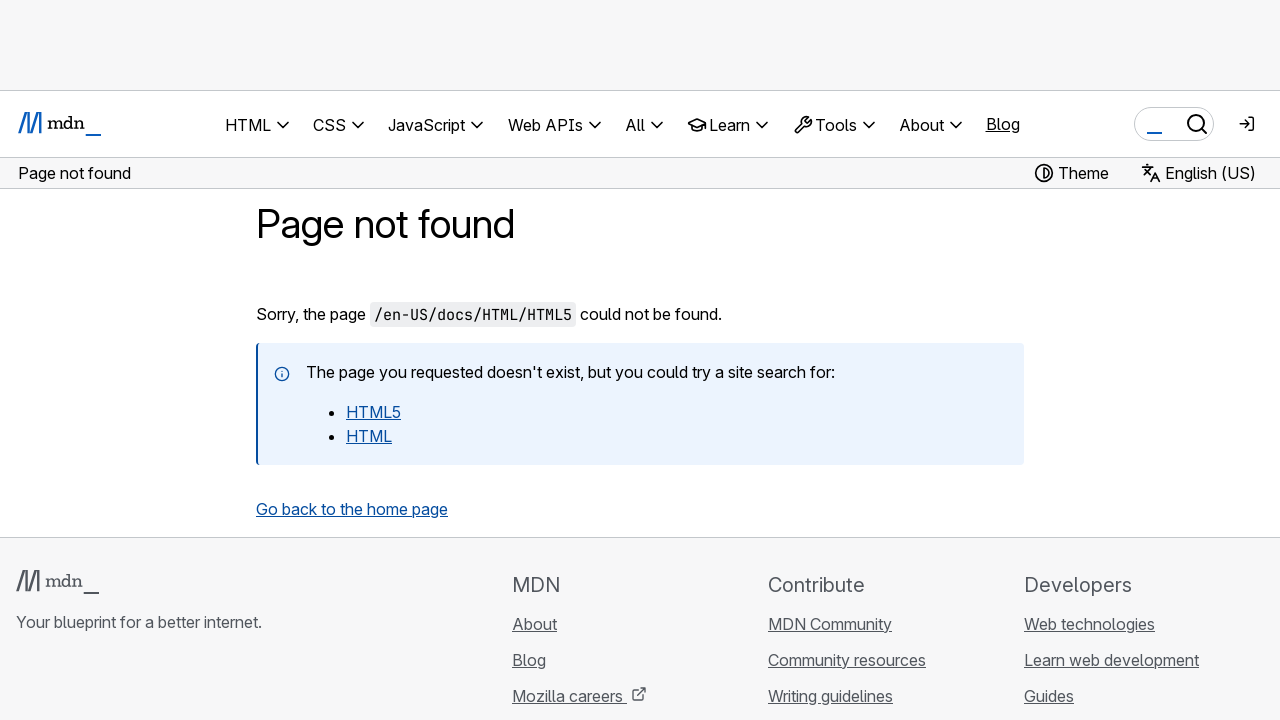

Navigated back to MDN homepage
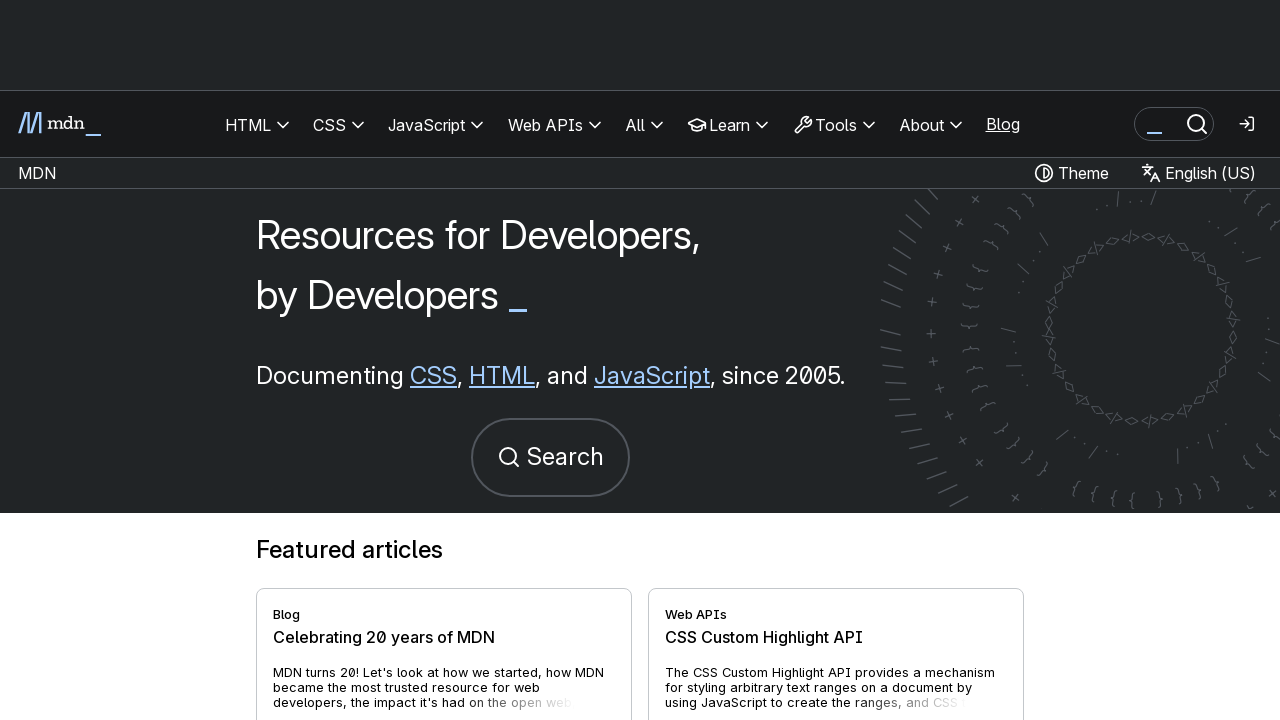

MDN homepage loaded and DOM ready after back navigation
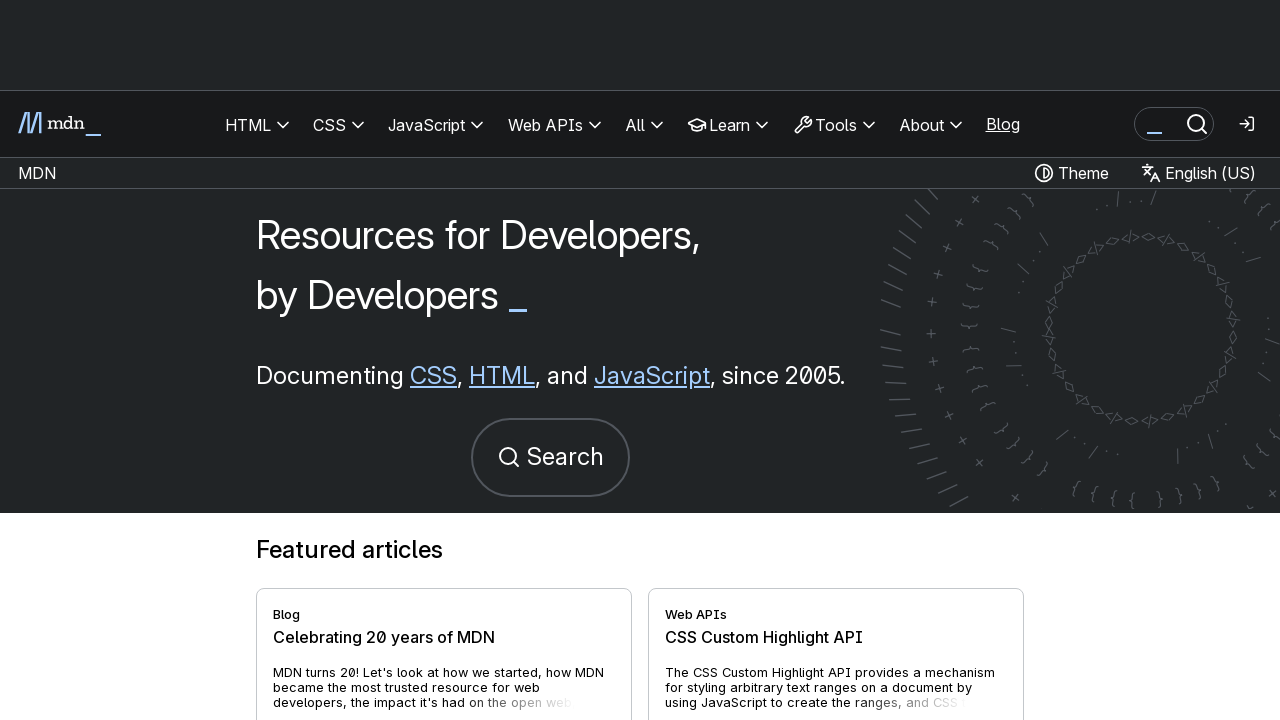

Navigated forward to HTML5 page
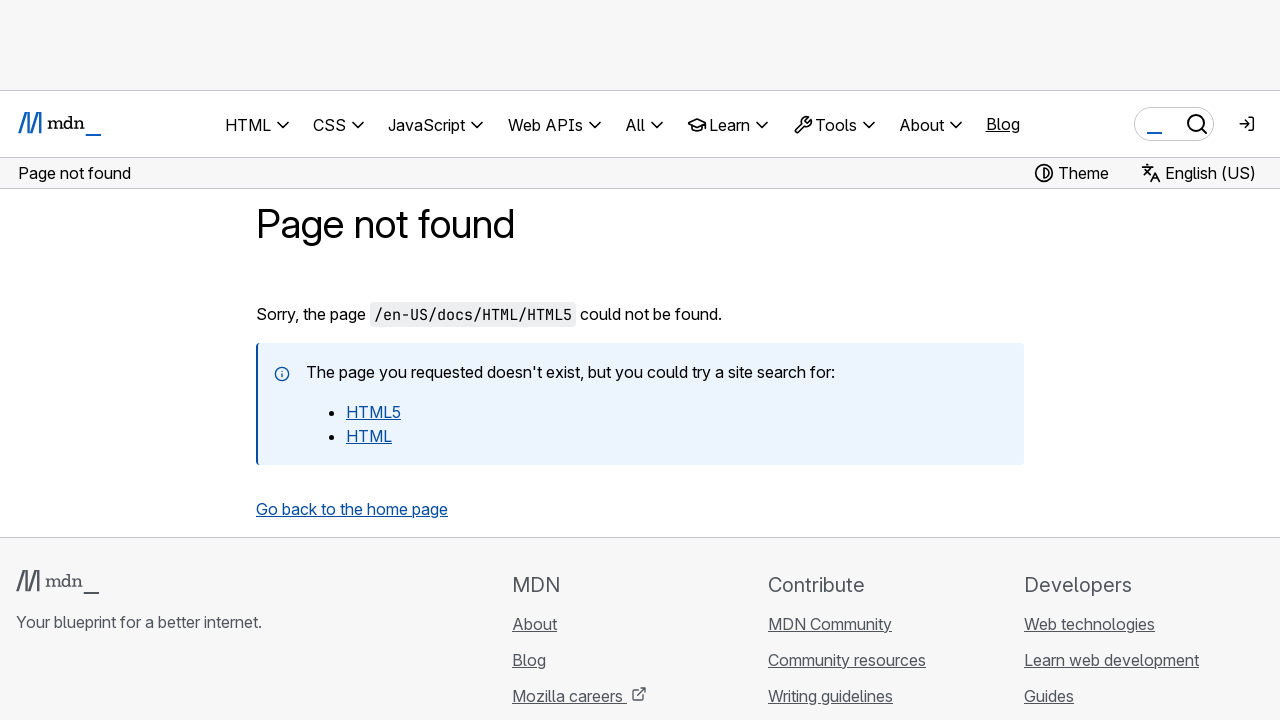

HTML5 page loaded and DOM ready after forward navigation
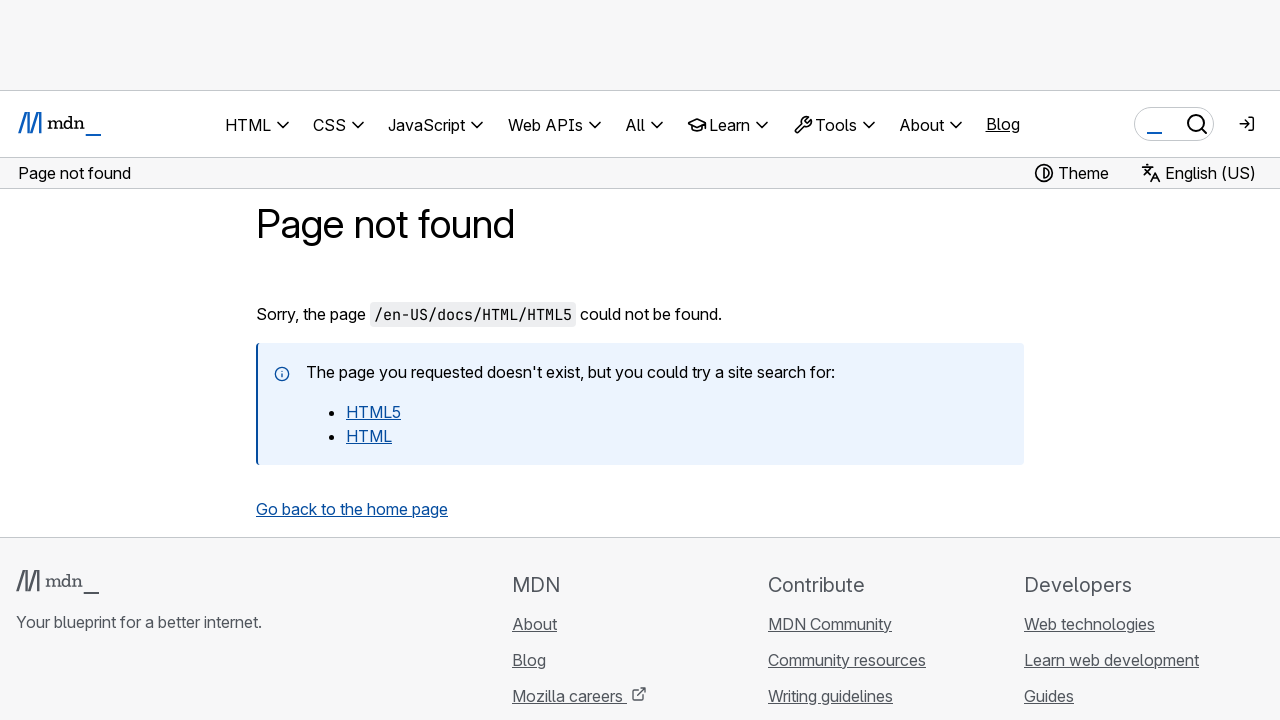

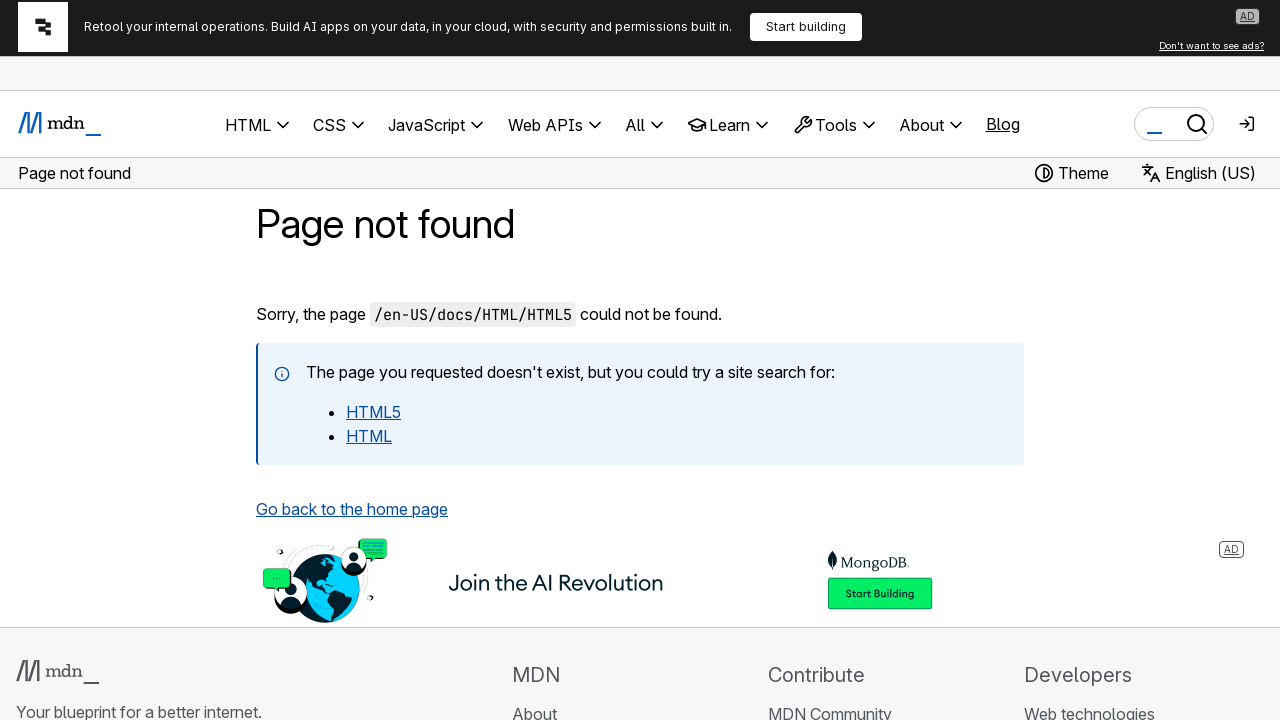